Tests double-click functionality on a button element and retrieves its coordinates on the page

Starting URL: http://testautomationpractice.blogspot.com/

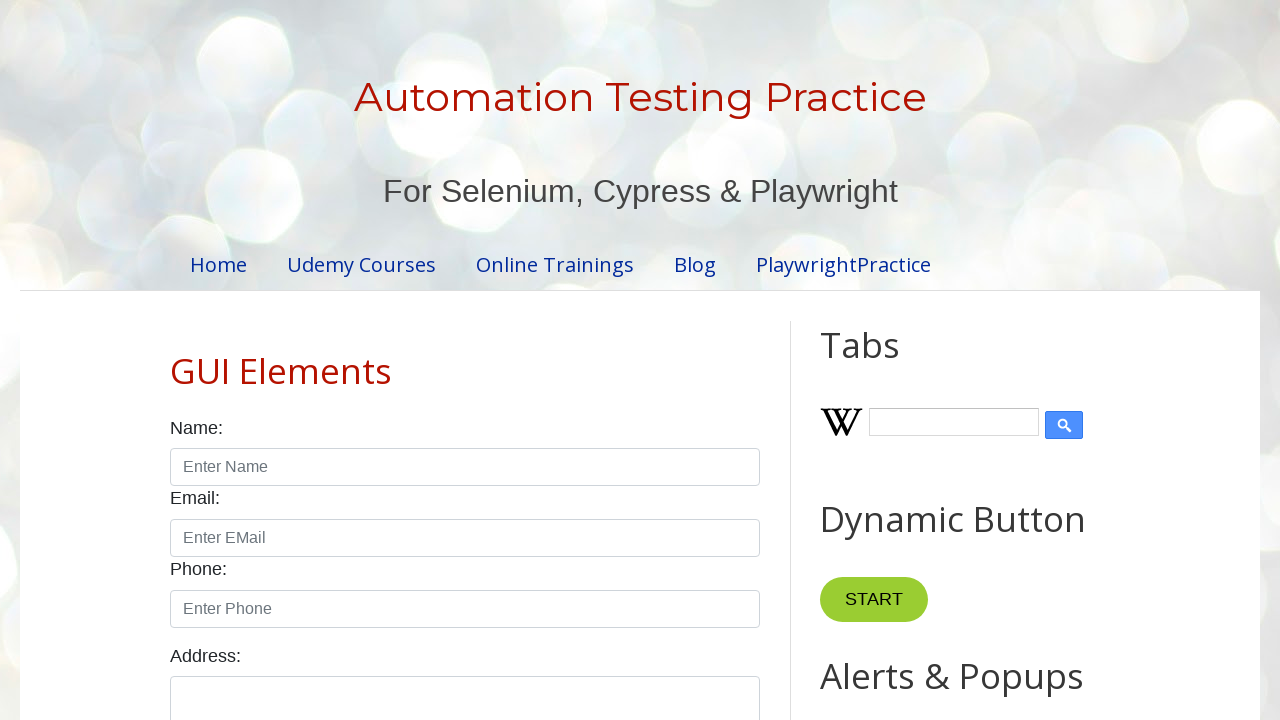

Located double-click button element
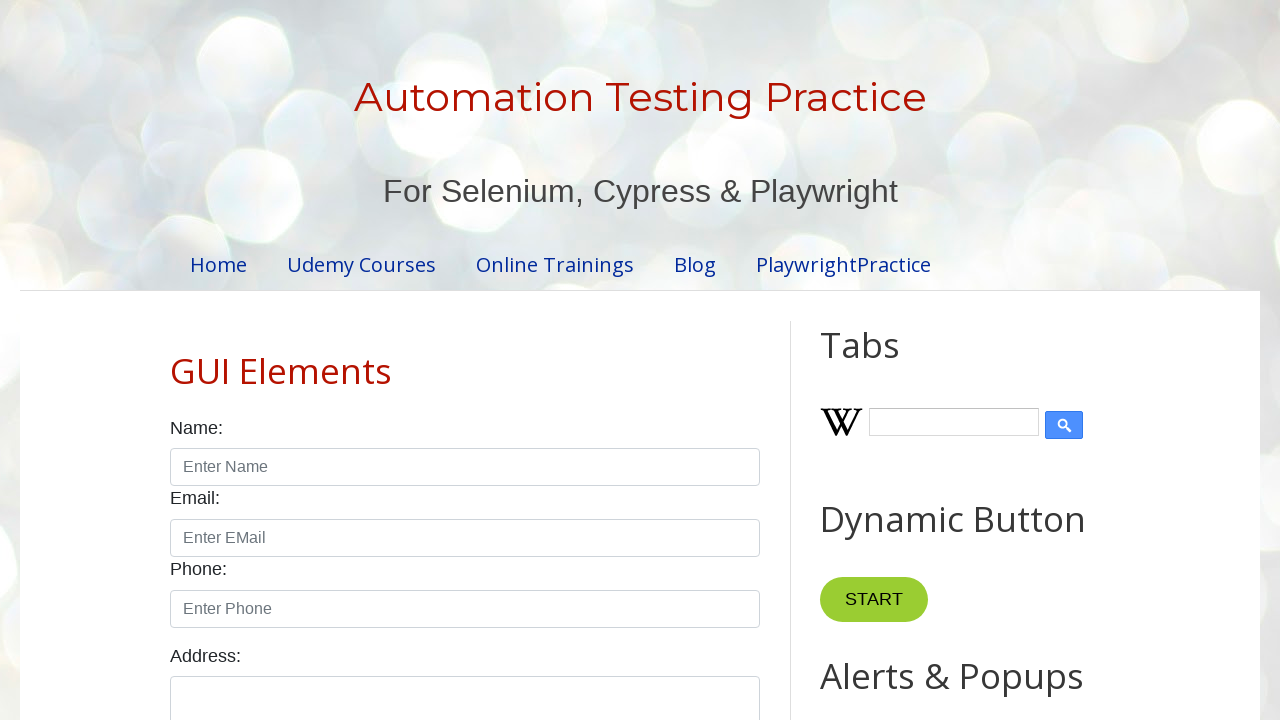

Retrieved button bounding box coordinates
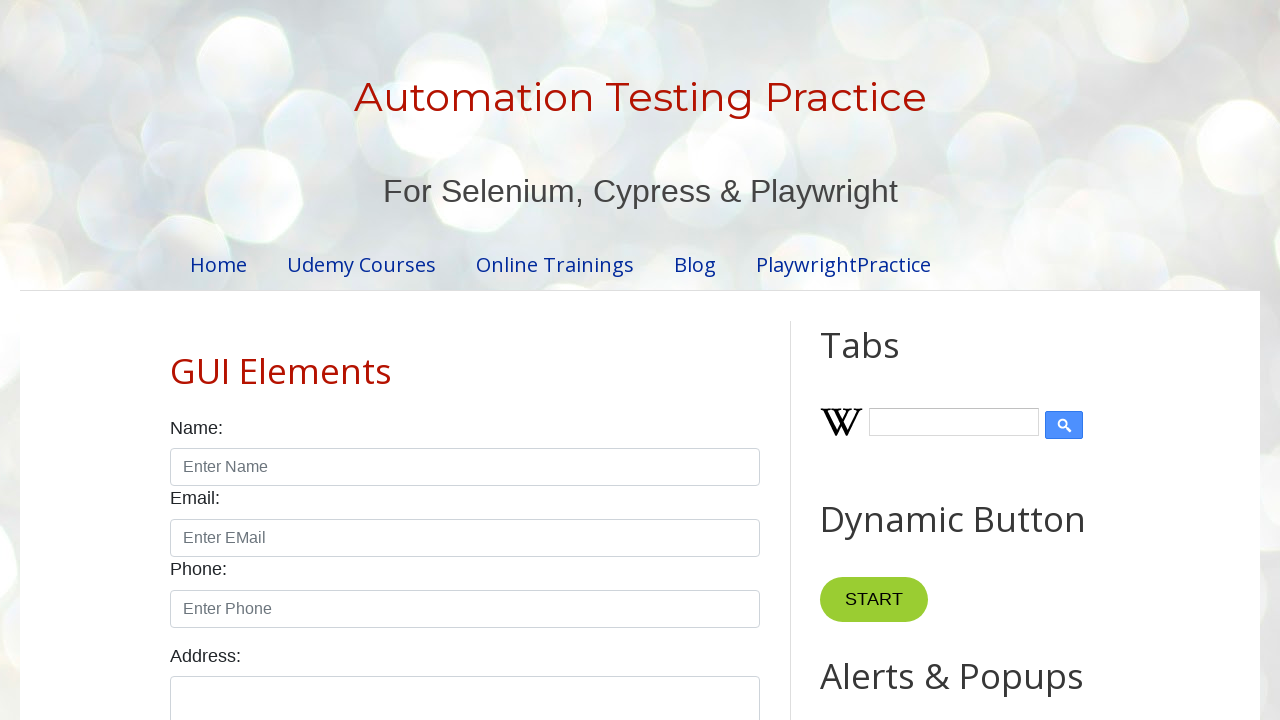

Button coordinates - X: 820, Y: 1468.65625
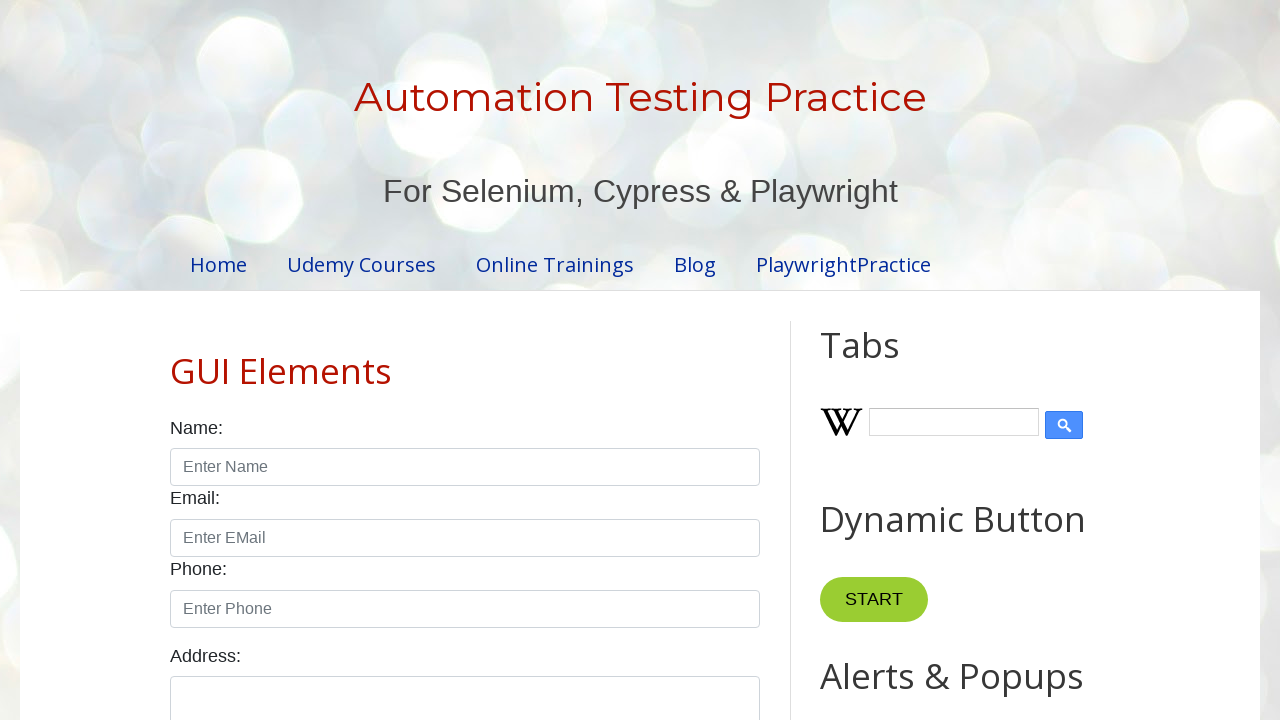

Performed double-click action on button element at (885, 360) on xpath=//button[@ondblclick='myFunction1()']
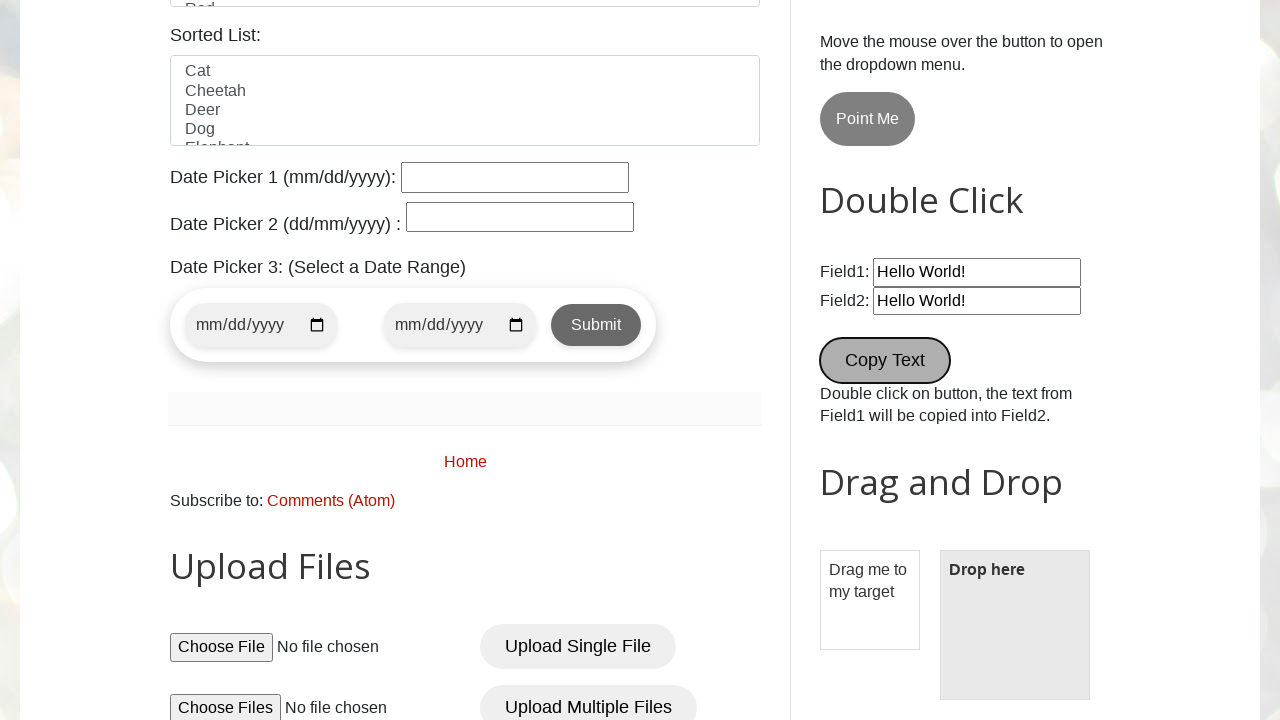

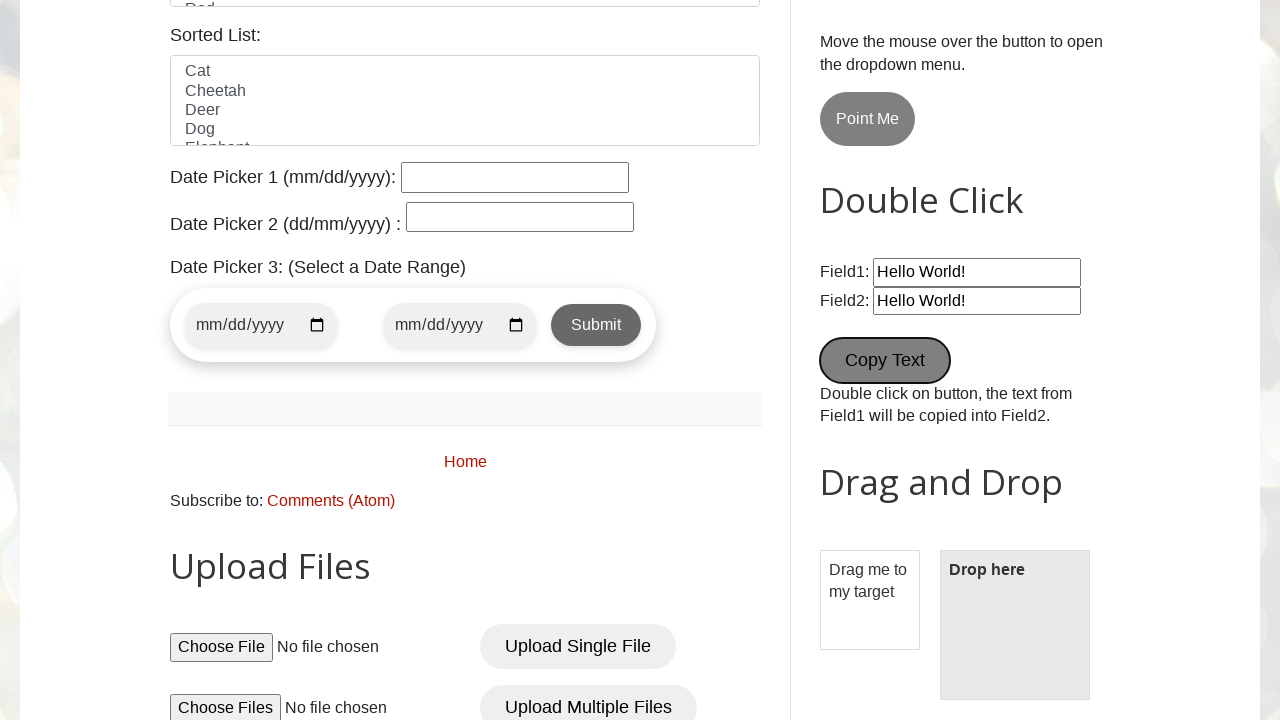